Tests that clicking "Clear completed" removes completed items from the list.

Starting URL: https://demo.playwright.dev/todomvc

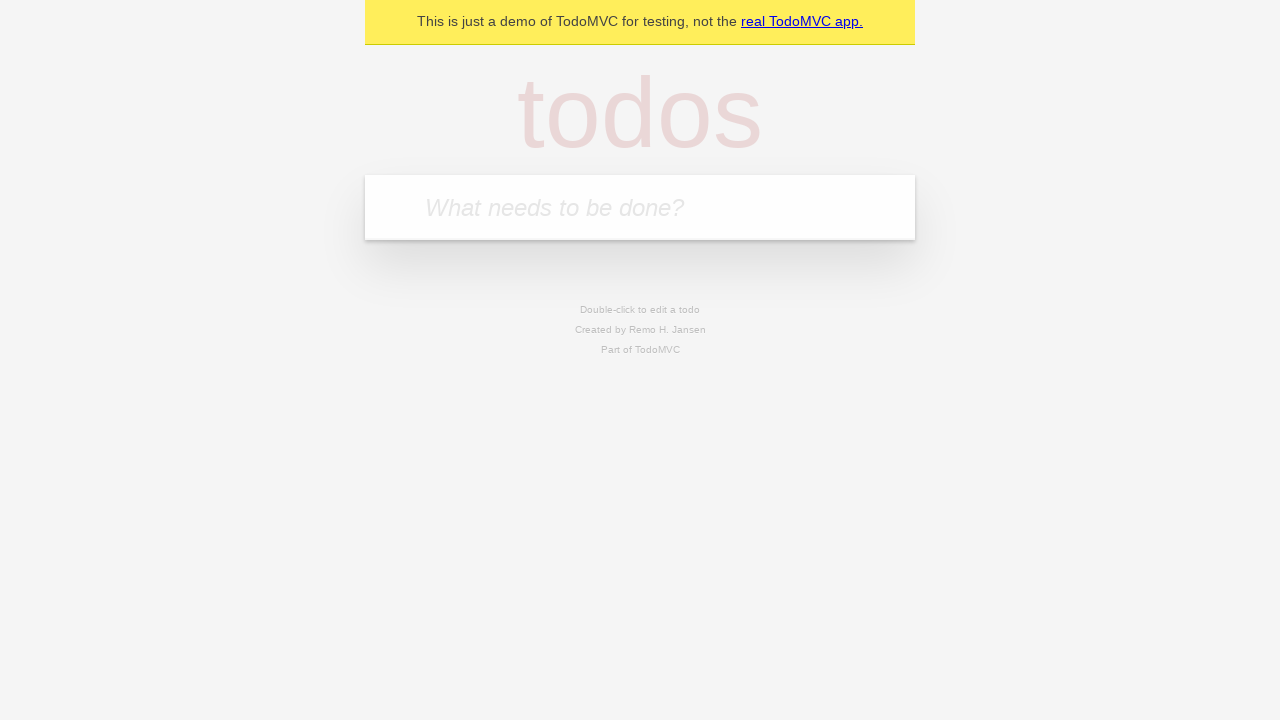

Filled todo input with 'buy some cheese' on internal:attr=[placeholder="What needs to be done?"i]
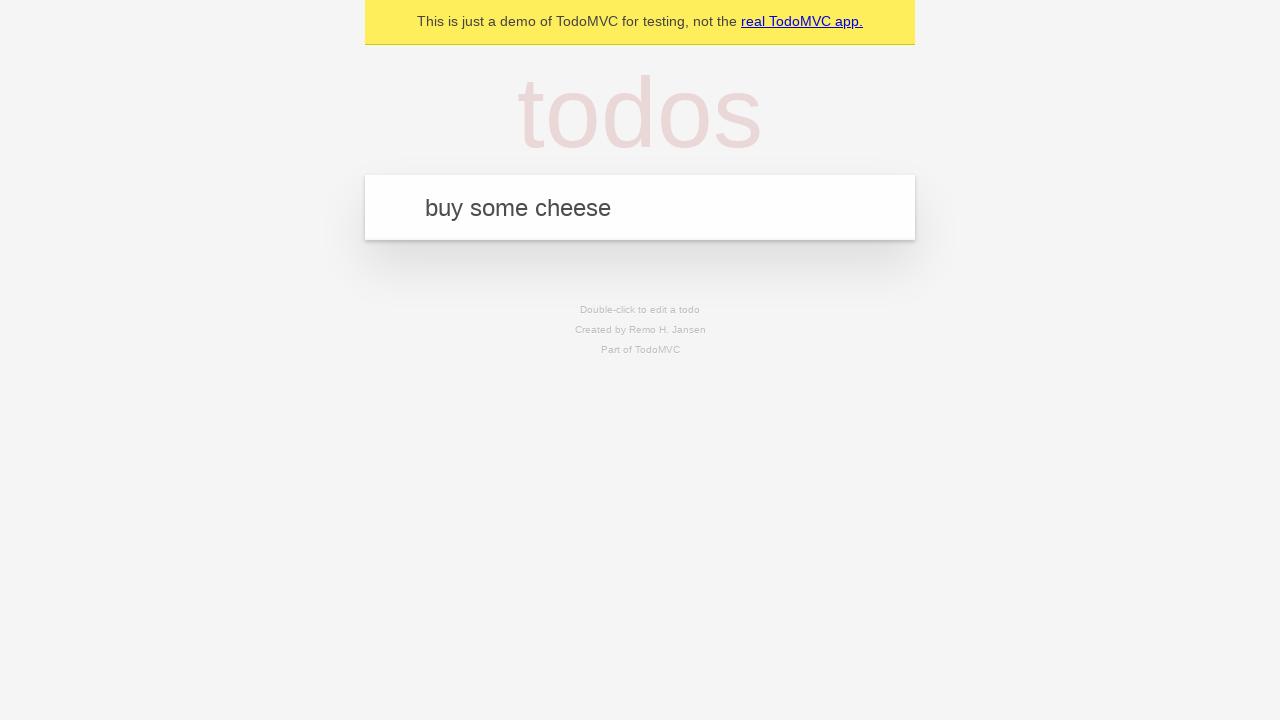

Pressed Enter to add first todo on internal:attr=[placeholder="What needs to be done?"i]
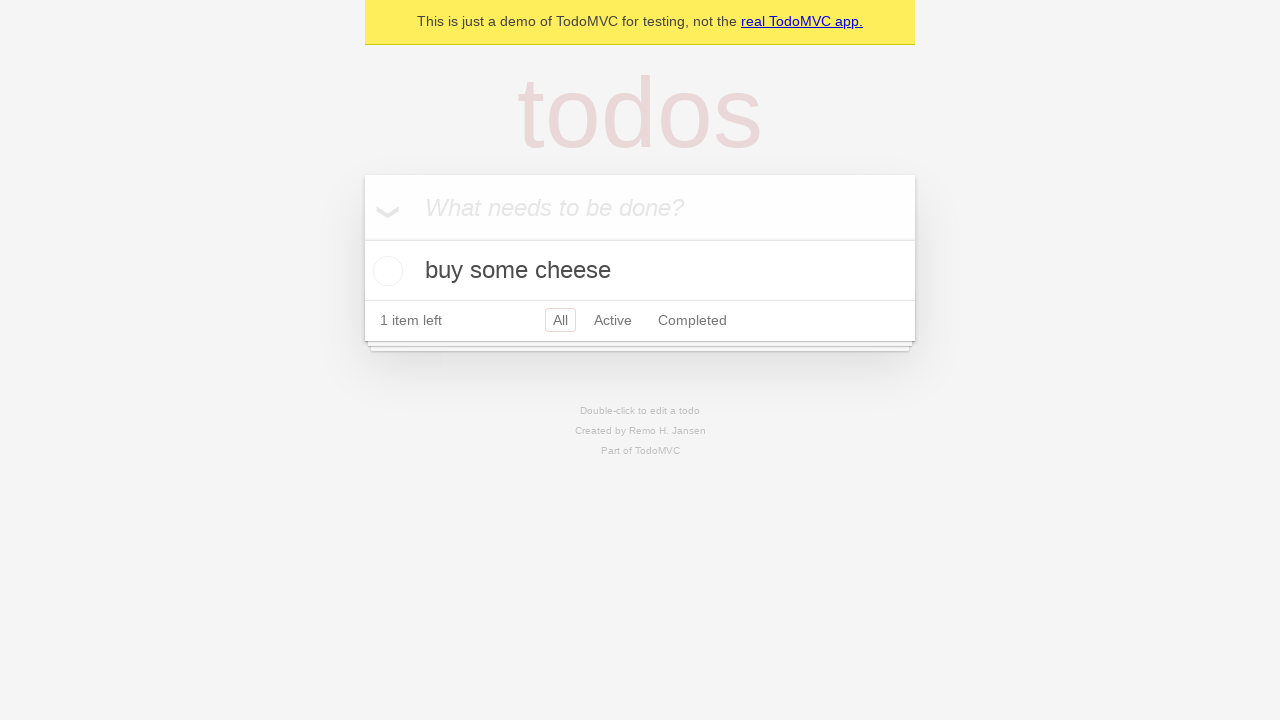

Filled todo input with 'feed the cat' on internal:attr=[placeholder="What needs to be done?"i]
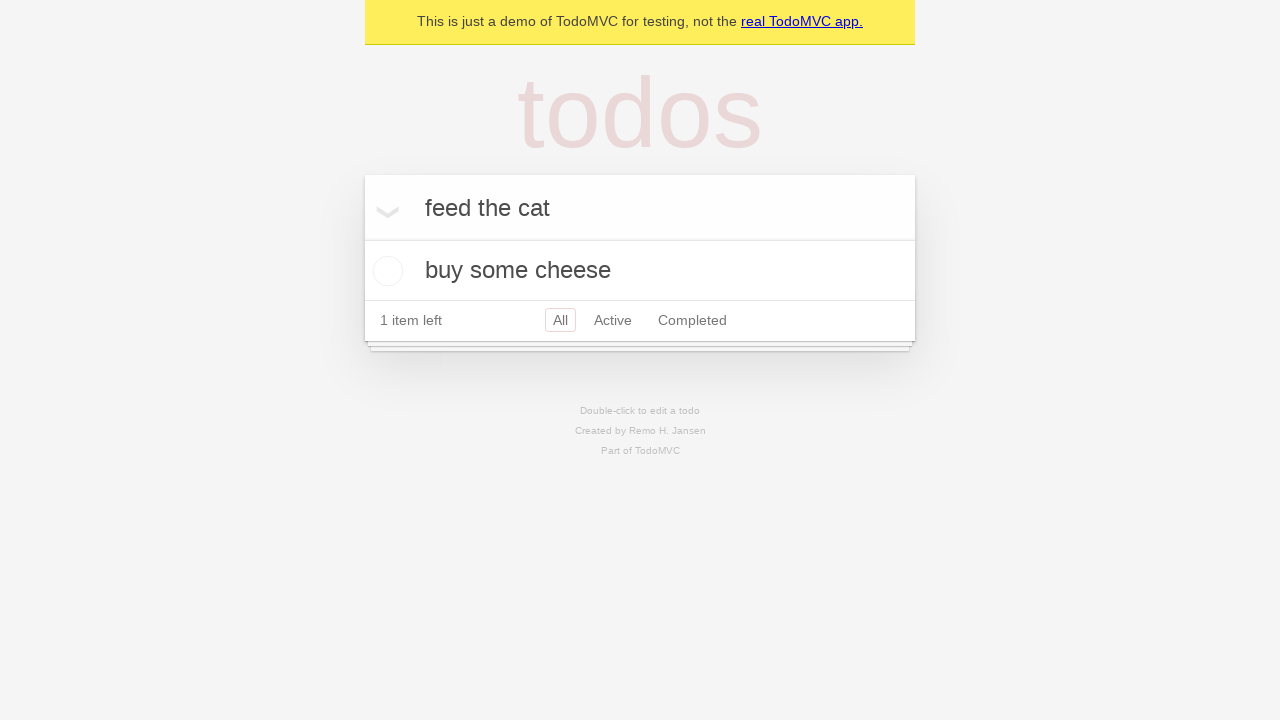

Pressed Enter to add second todo on internal:attr=[placeholder="What needs to be done?"i]
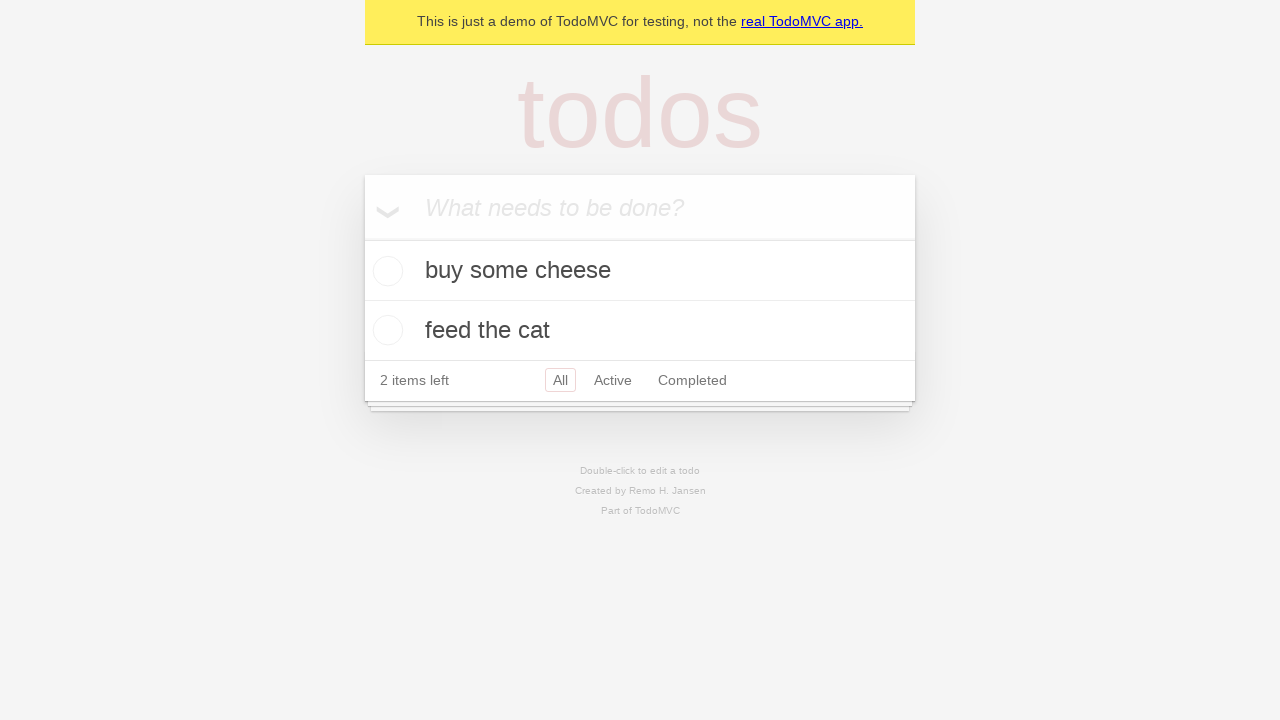

Filled todo input with 'book a doctors appointment' on internal:attr=[placeholder="What needs to be done?"i]
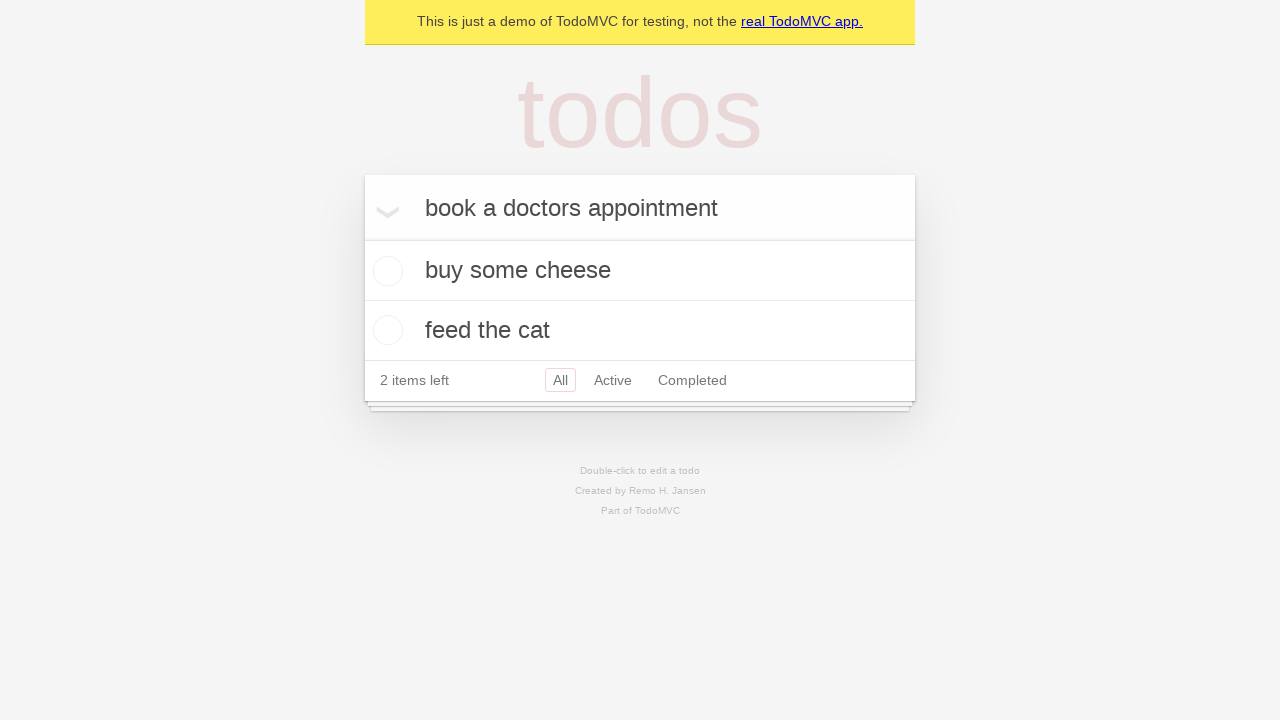

Pressed Enter to add third todo on internal:attr=[placeholder="What needs to be done?"i]
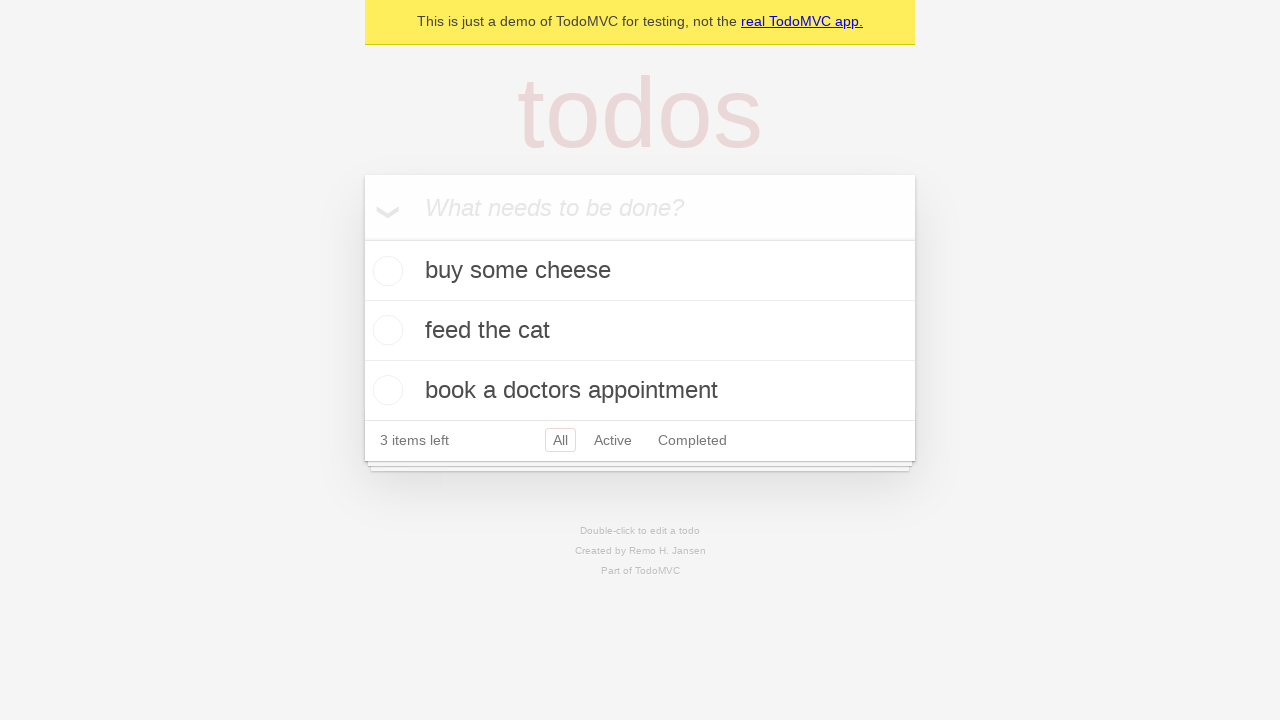

Checked the second todo item ('feed the cat') as completed at (385, 330) on internal:testid=[data-testid="todo-item"s] >> nth=1 >> internal:role=checkbox
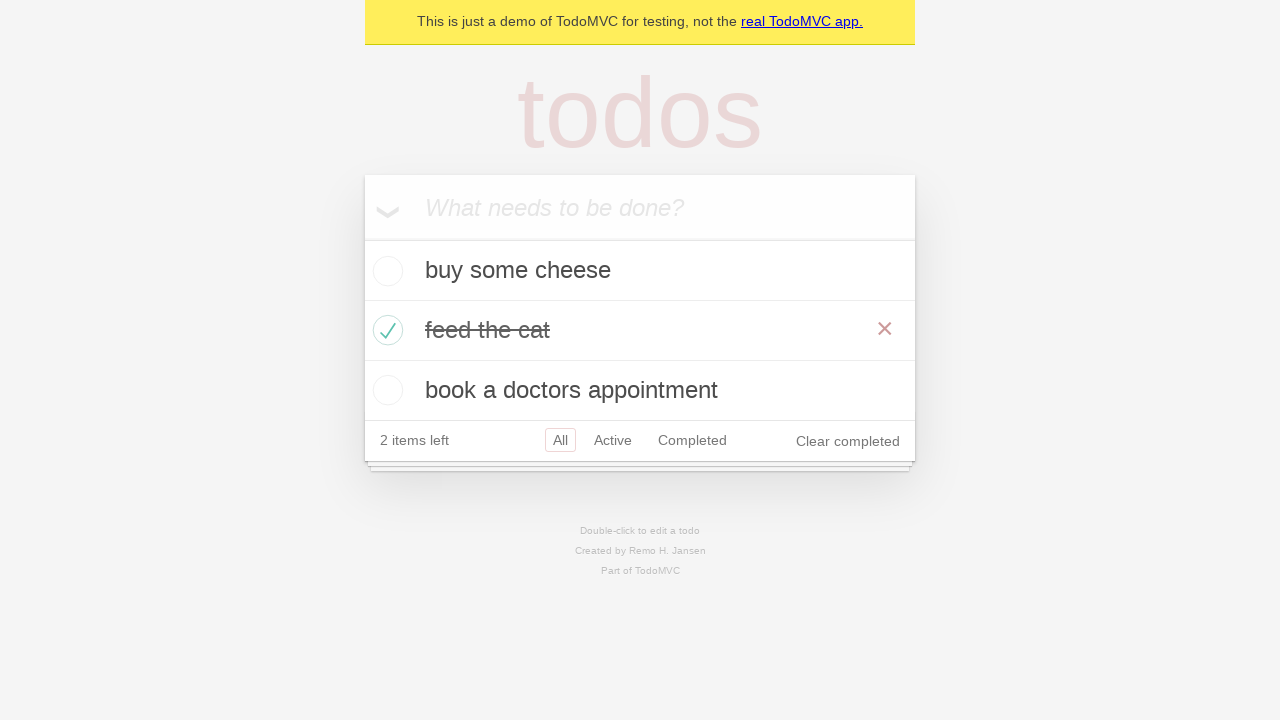

Clicked 'Clear completed' button to remove completed items at (848, 441) on internal:role=button[name="Clear completed"i]
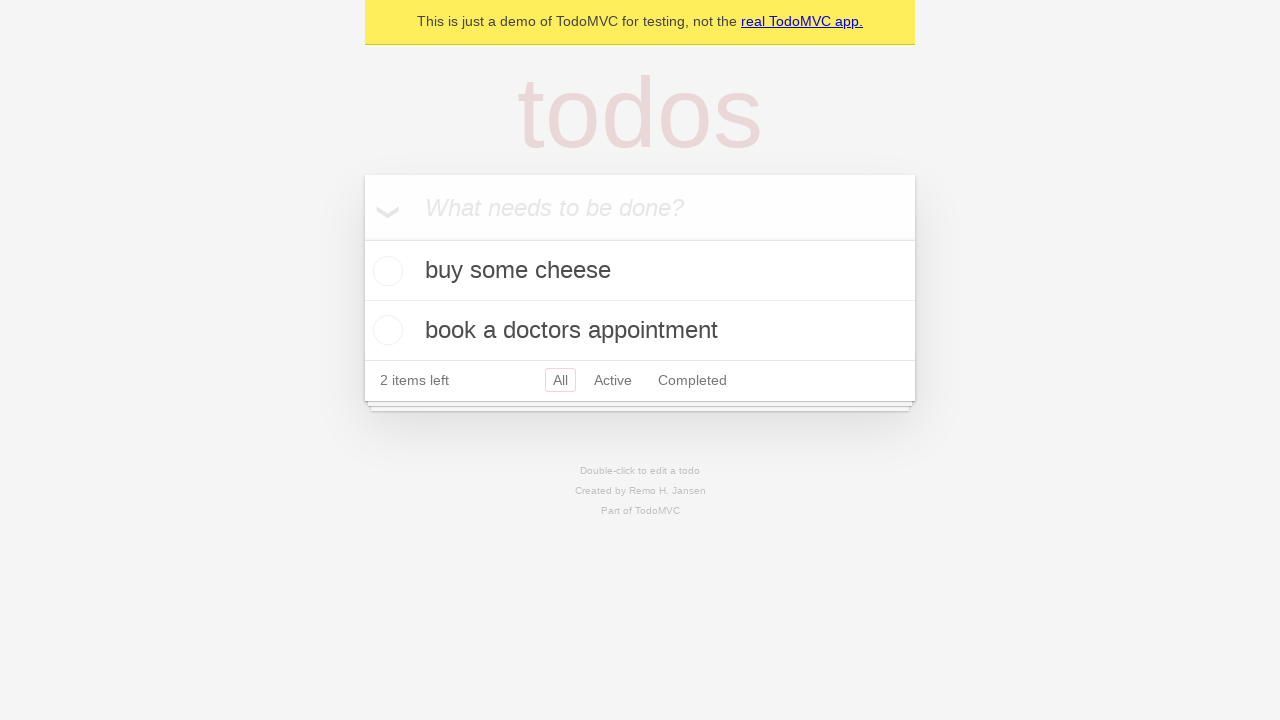

Waited for todo list to update after clearing completed items
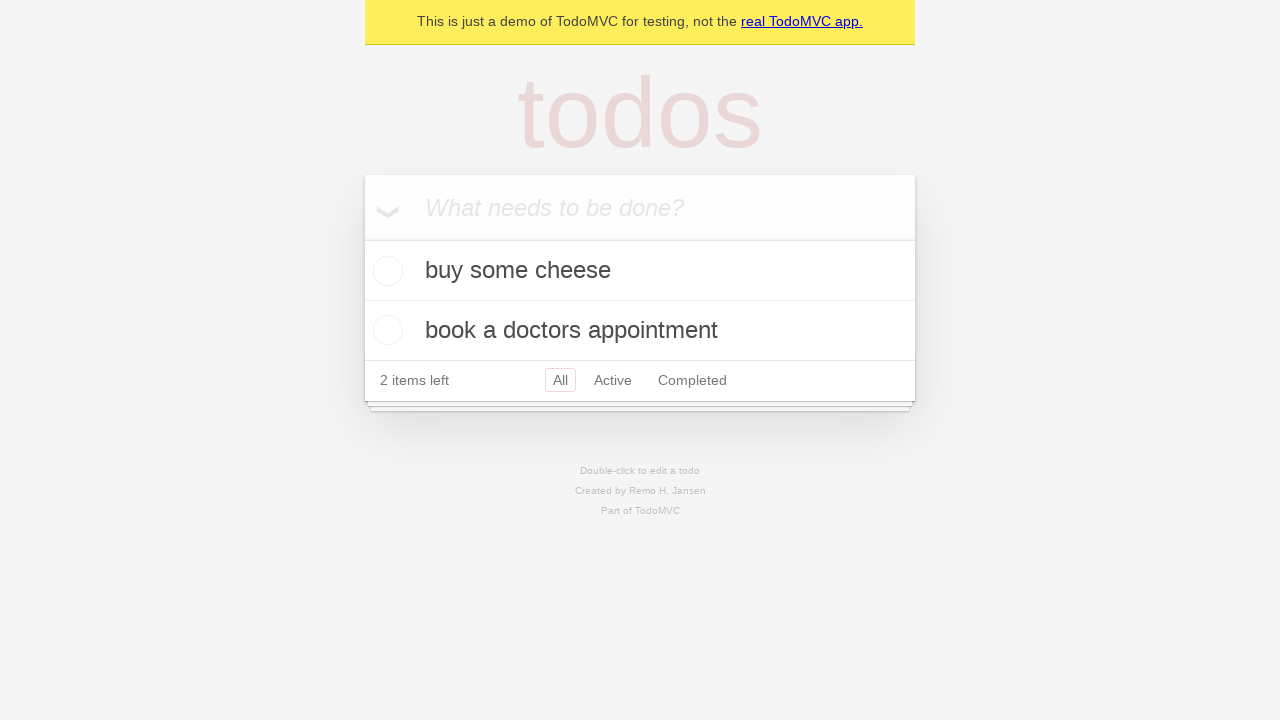

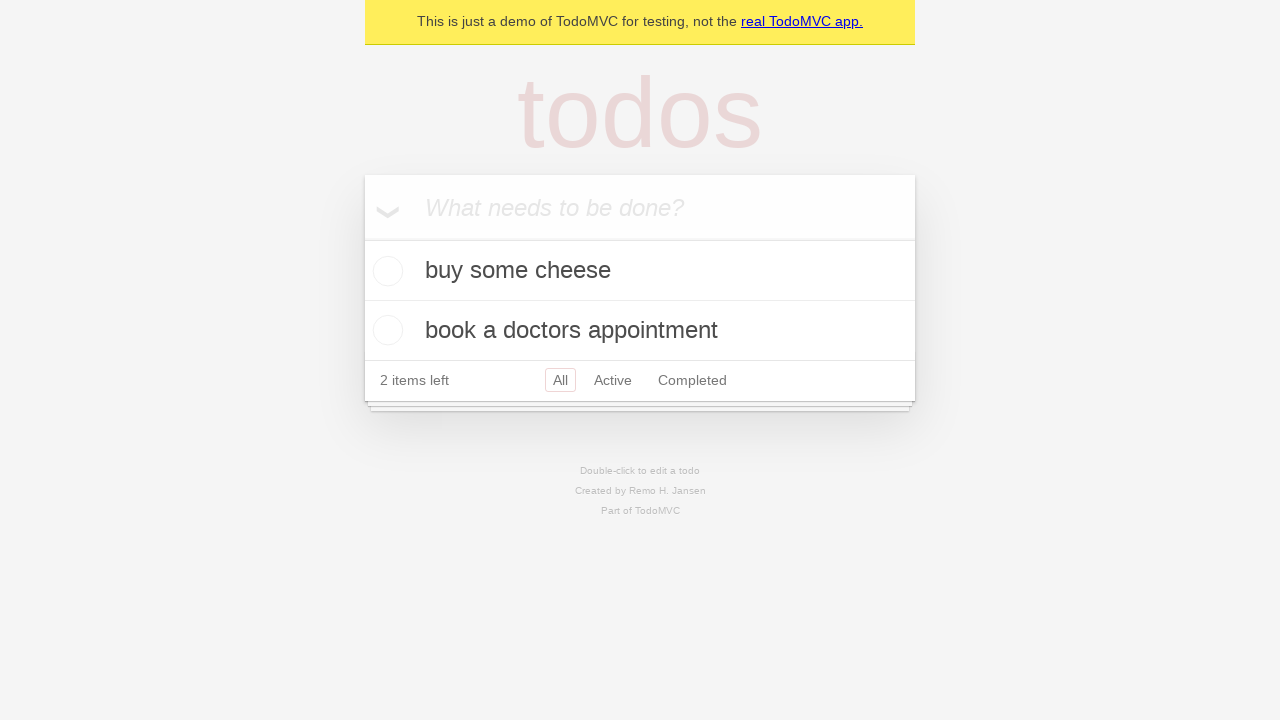